Tests AJAX functionality by clicking a button and waiting for dynamic content to load

Starting URL: http://uitestingplayground.com/ajax

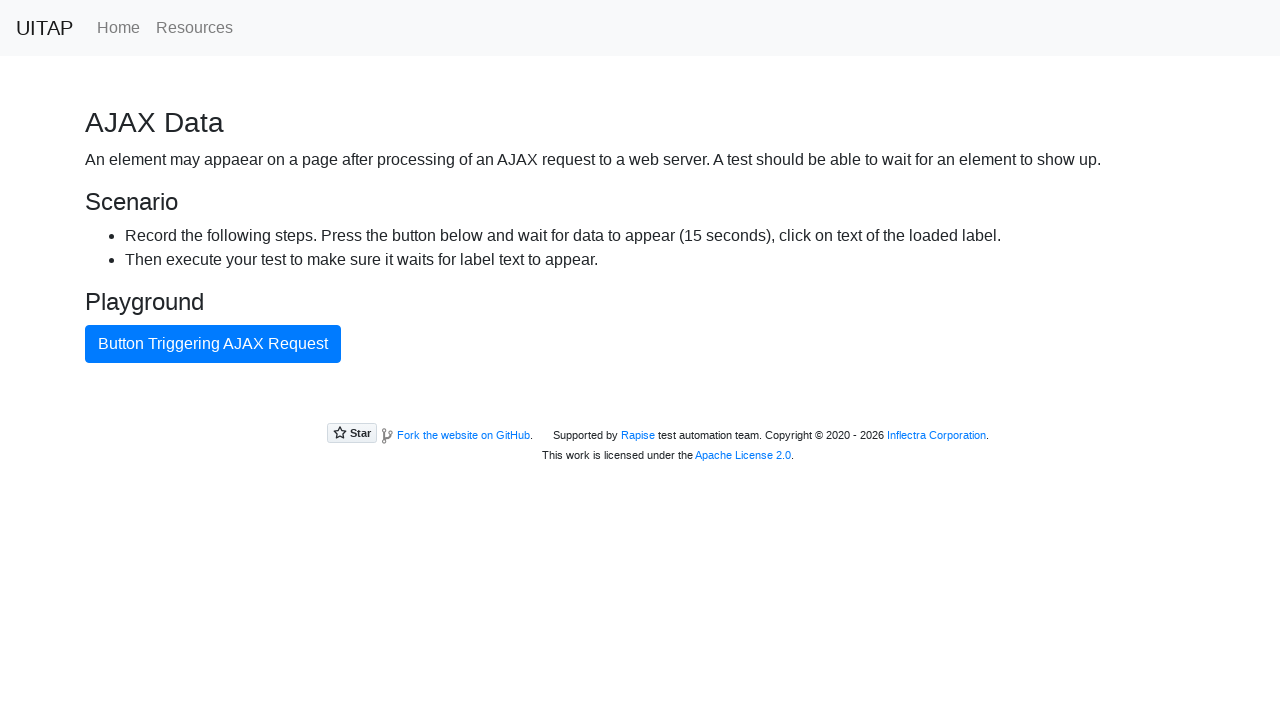

Clicked AJAX button to trigger async content loading at (213, 344) on #ajaxButton
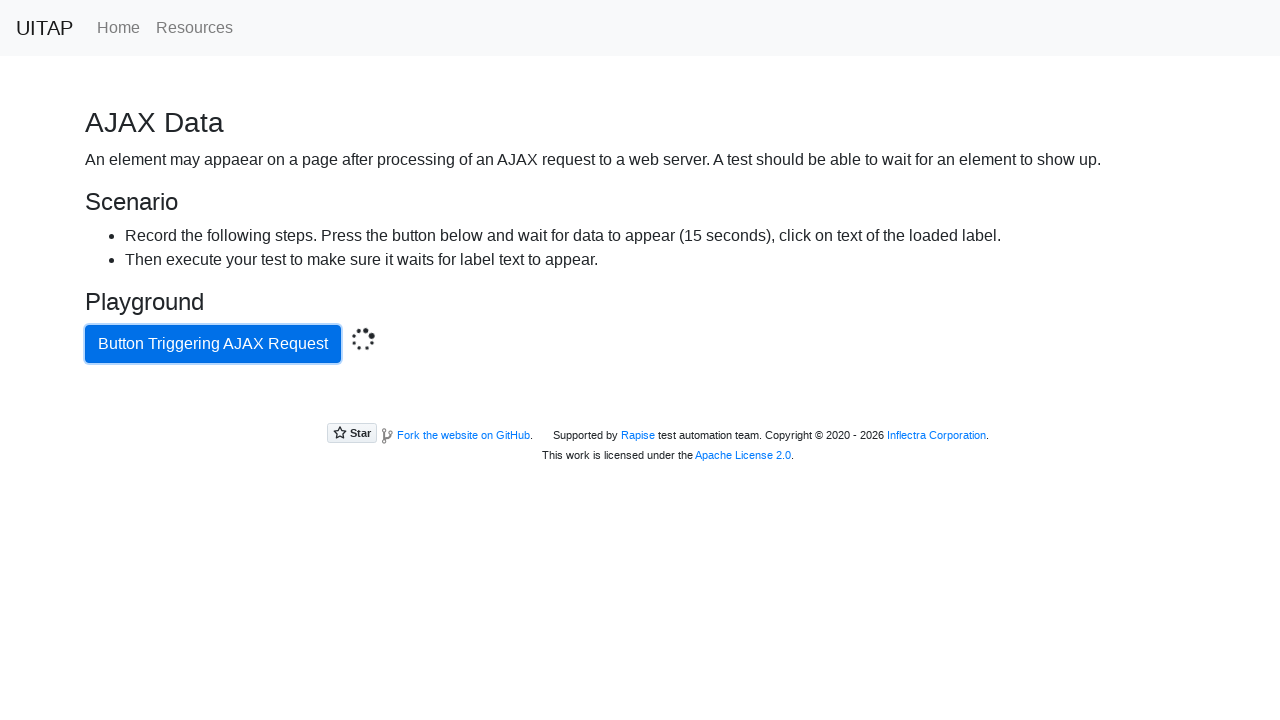

Waited for dynamic content to load and become visible
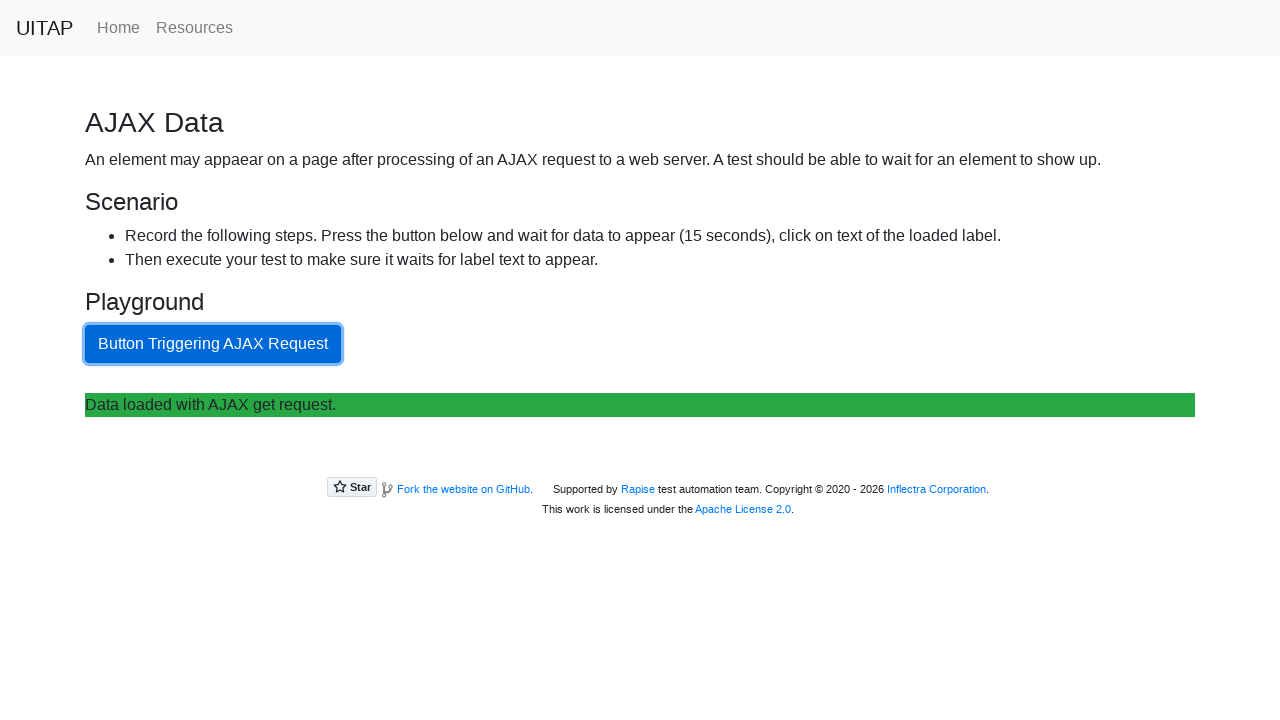

Located success message element
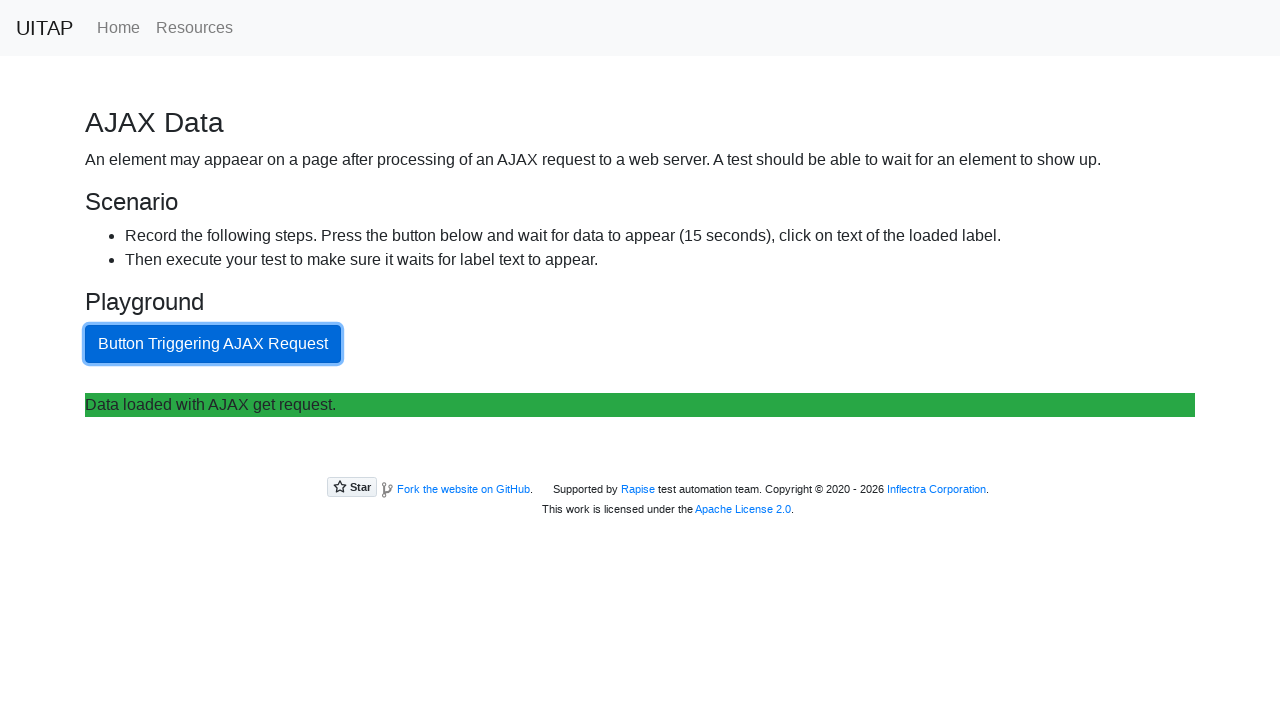

Confirmed success message is visible
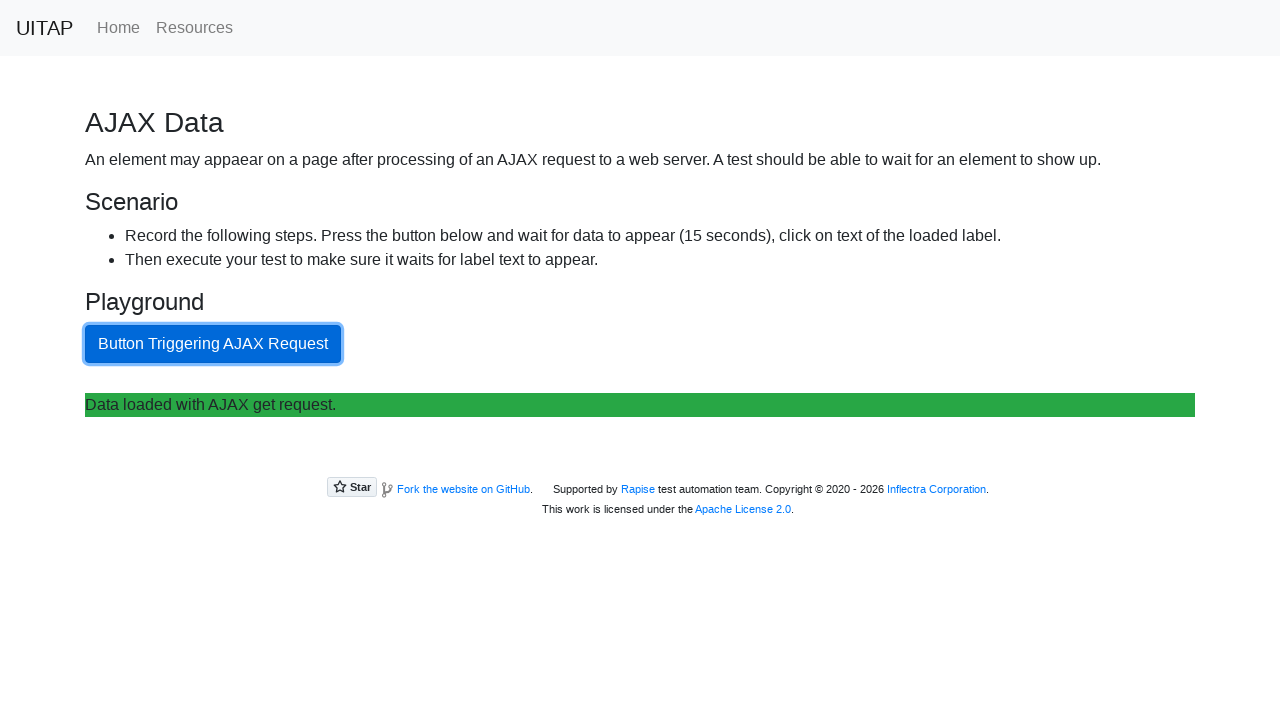

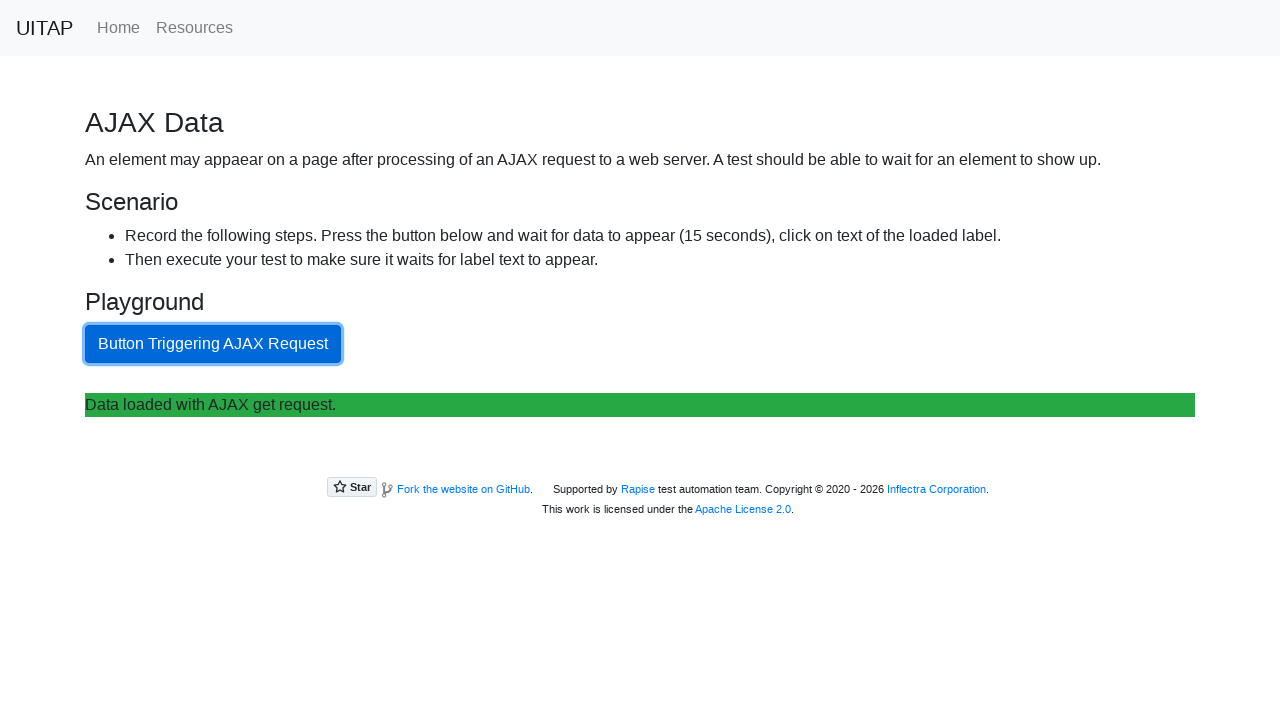